Tests that the currently applied filter link is highlighted with selected class

Starting URL: https://demo.playwright.dev/todomvc

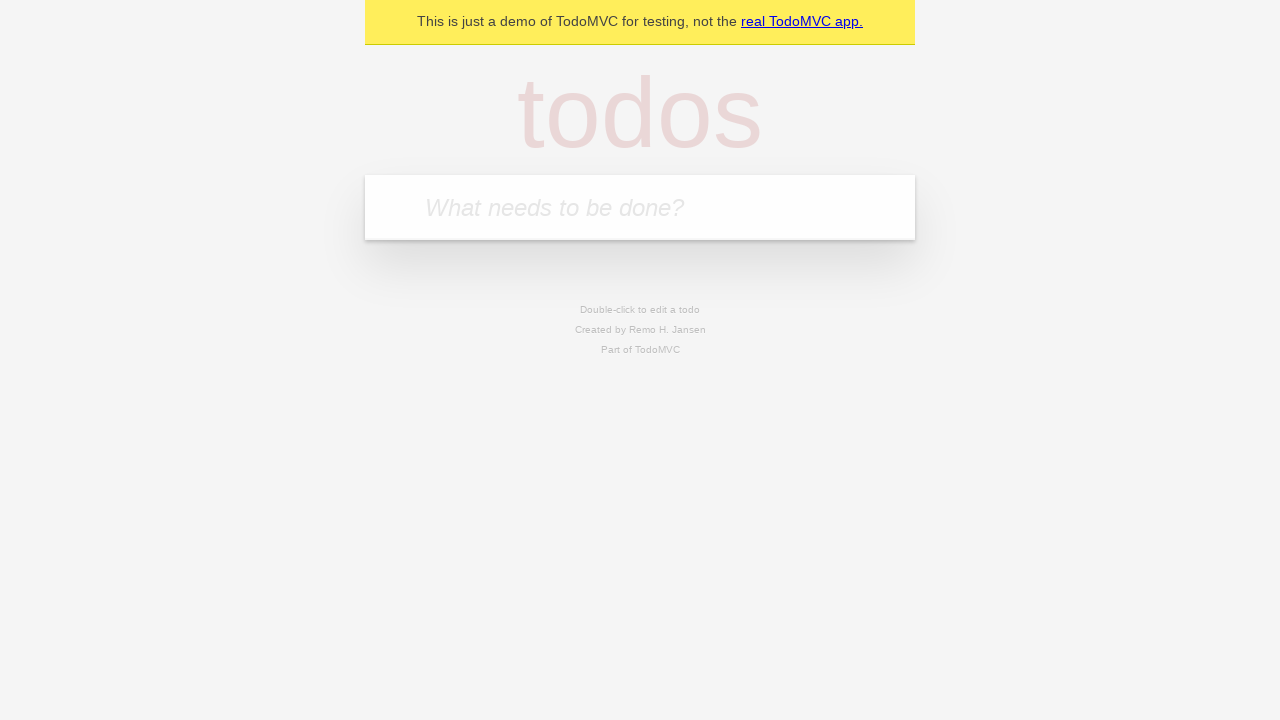

Filled todo input with 'buy some cheese' on internal:attr=[placeholder="What needs to be done?"i]
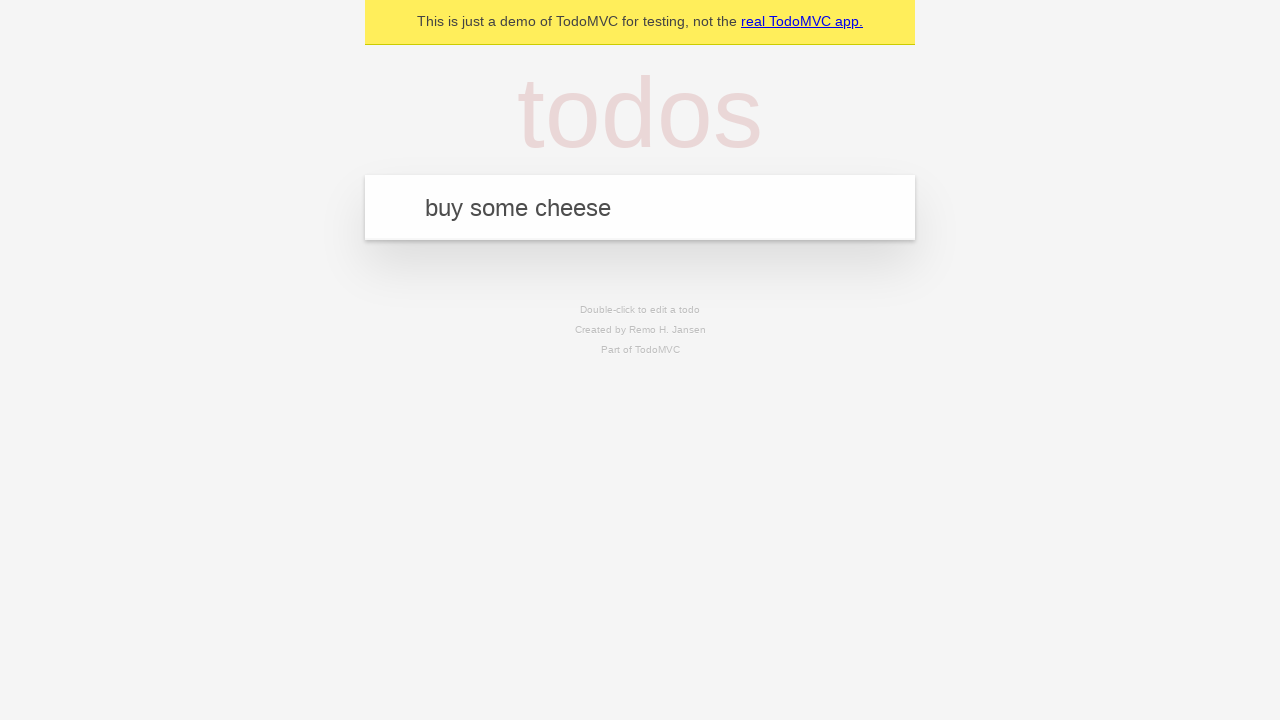

Pressed Enter to create todo 'buy some cheese' on internal:attr=[placeholder="What needs to be done?"i]
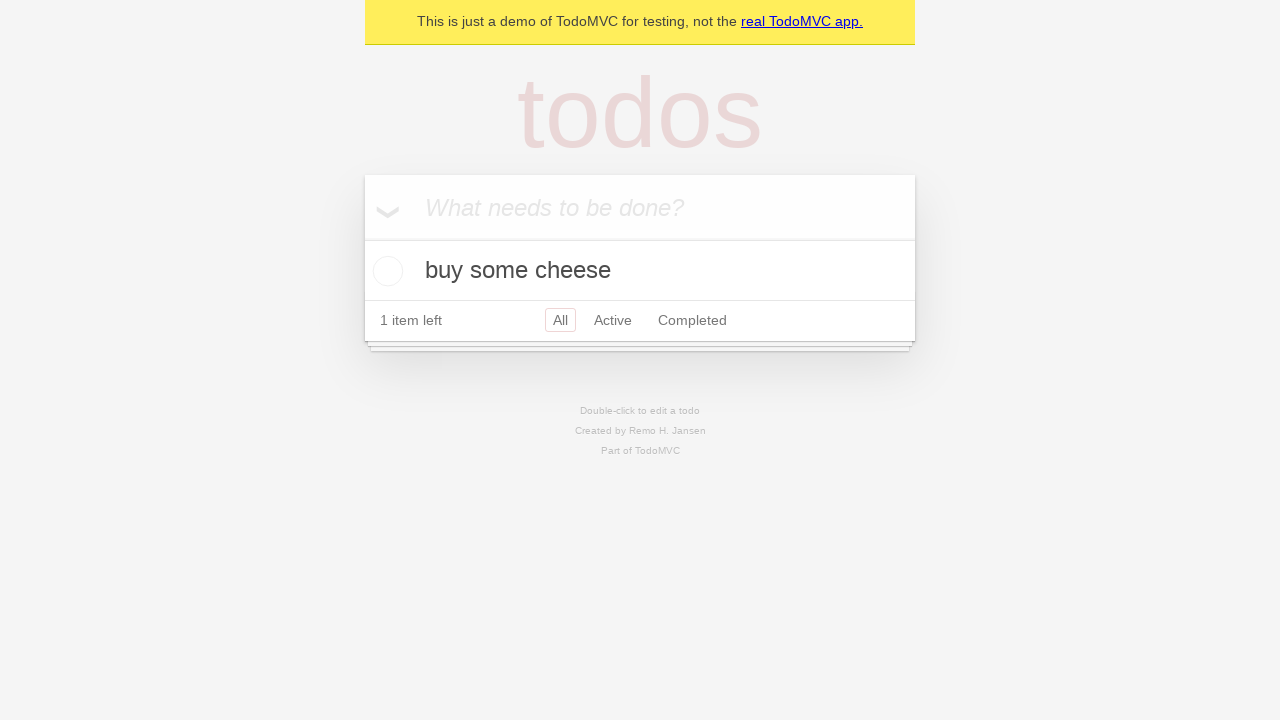

Filled todo input with 'feed the cat' on internal:attr=[placeholder="What needs to be done?"i]
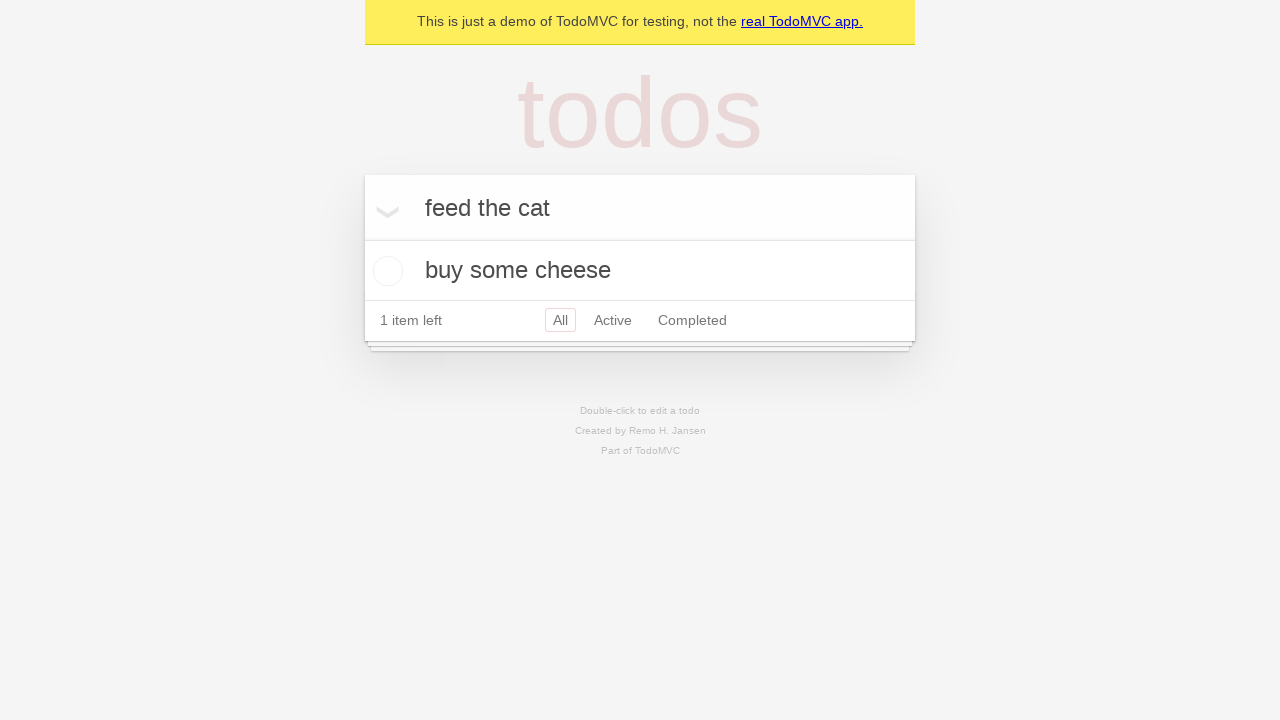

Pressed Enter to create todo 'feed the cat' on internal:attr=[placeholder="What needs to be done?"i]
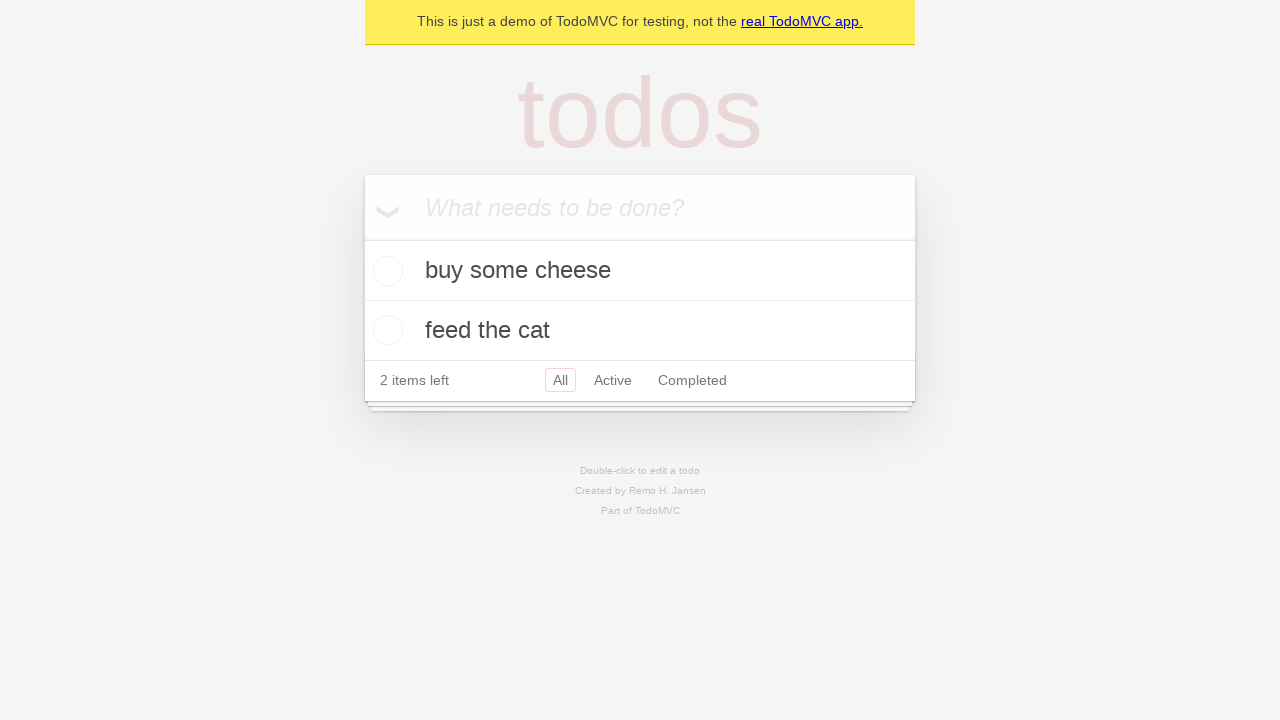

Filled todo input with 'book a doctors appointment' on internal:attr=[placeholder="What needs to be done?"i]
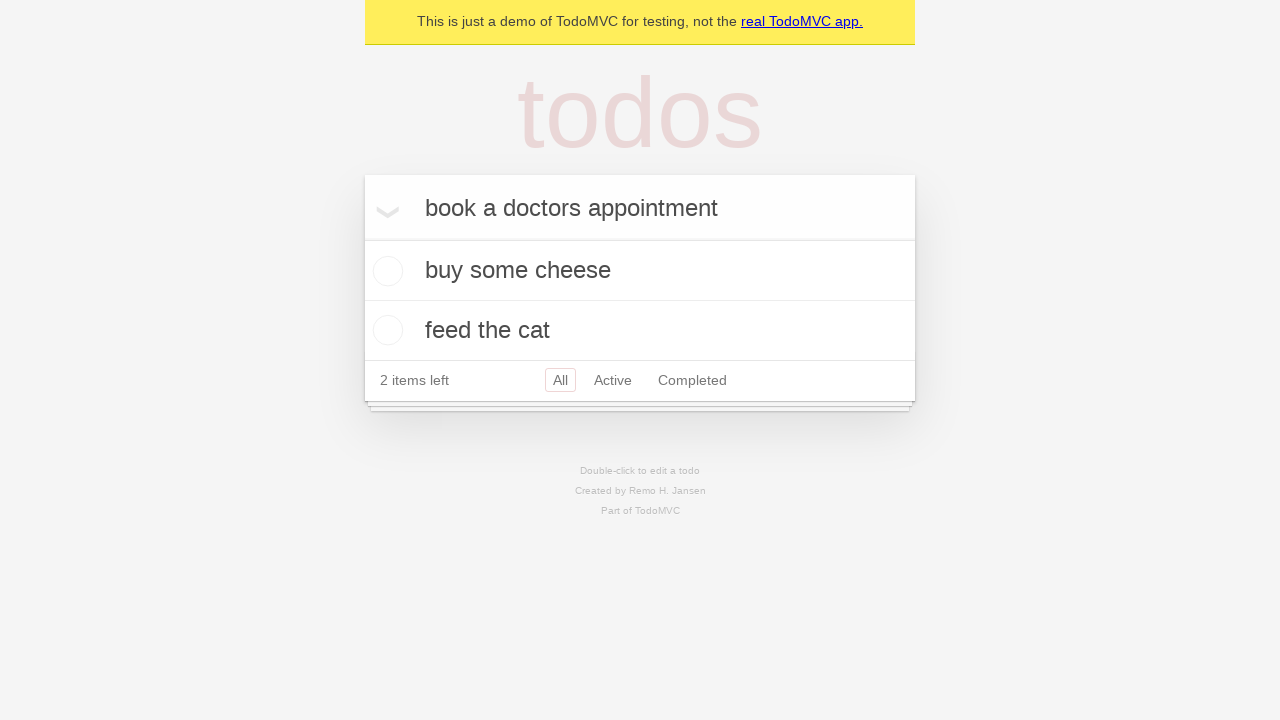

Pressed Enter to create todo 'book a doctors appointment' on internal:attr=[placeholder="What needs to be done?"i]
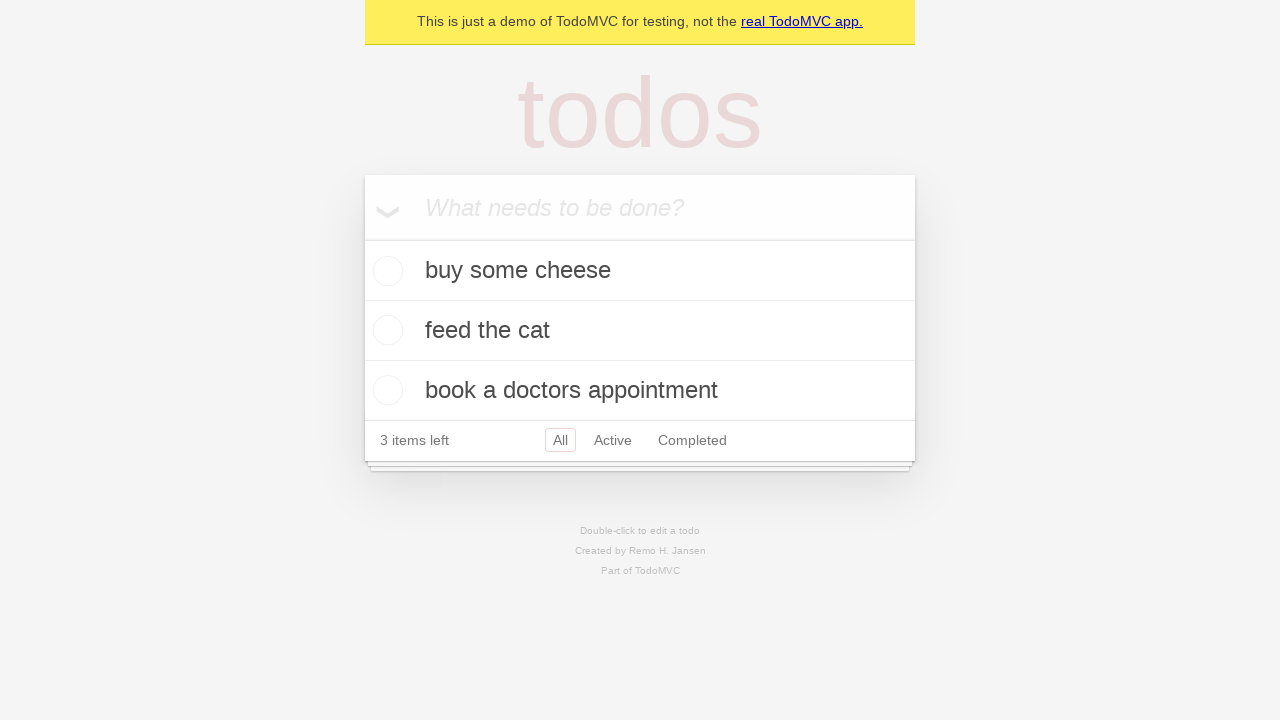

Waited for todos to be created in localStorage
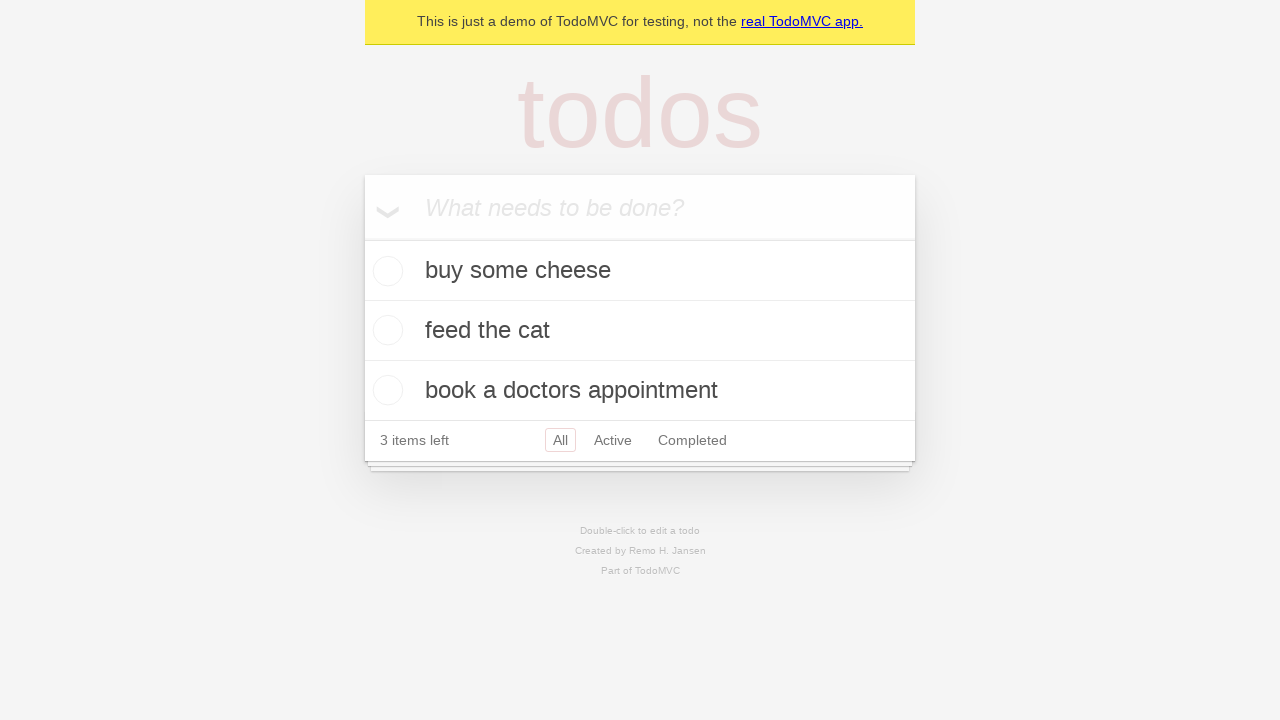

Clicked Active filter link at (613, 440) on internal:role=link[name="Active"i]
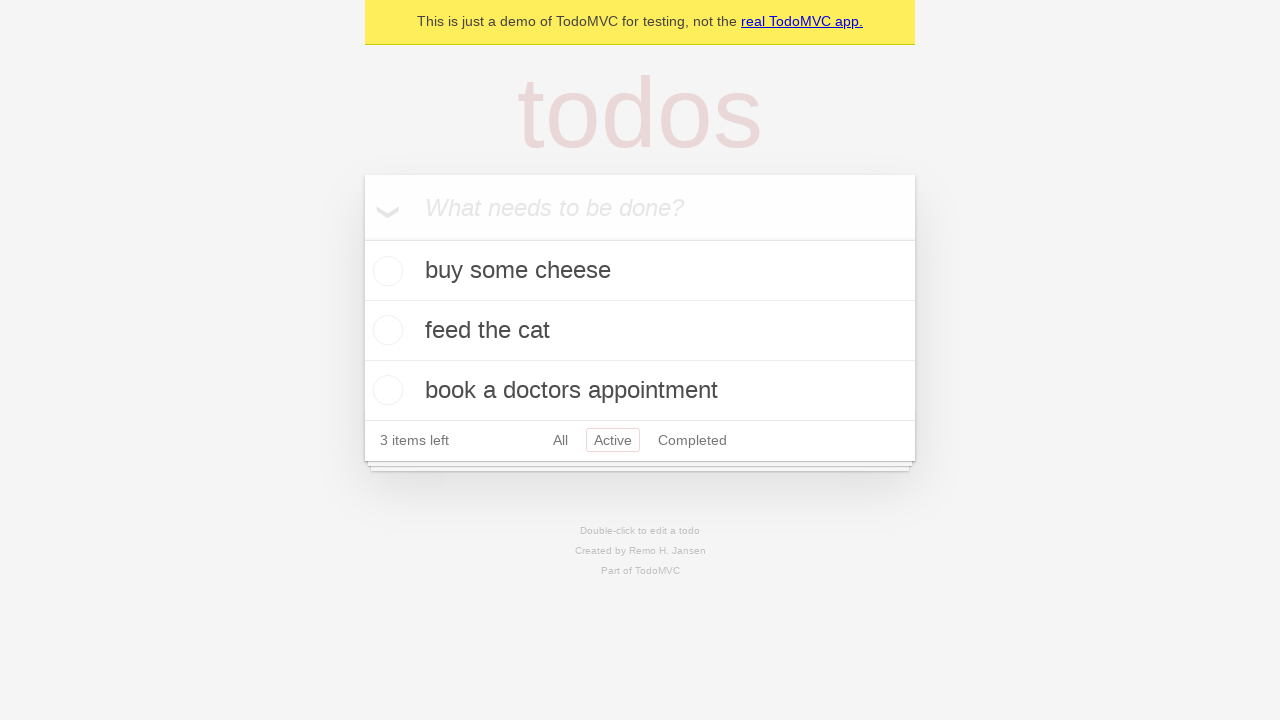

Clicked Completed filter link to verify it gets highlighted at (692, 440) on internal:role=link[name="Completed"i]
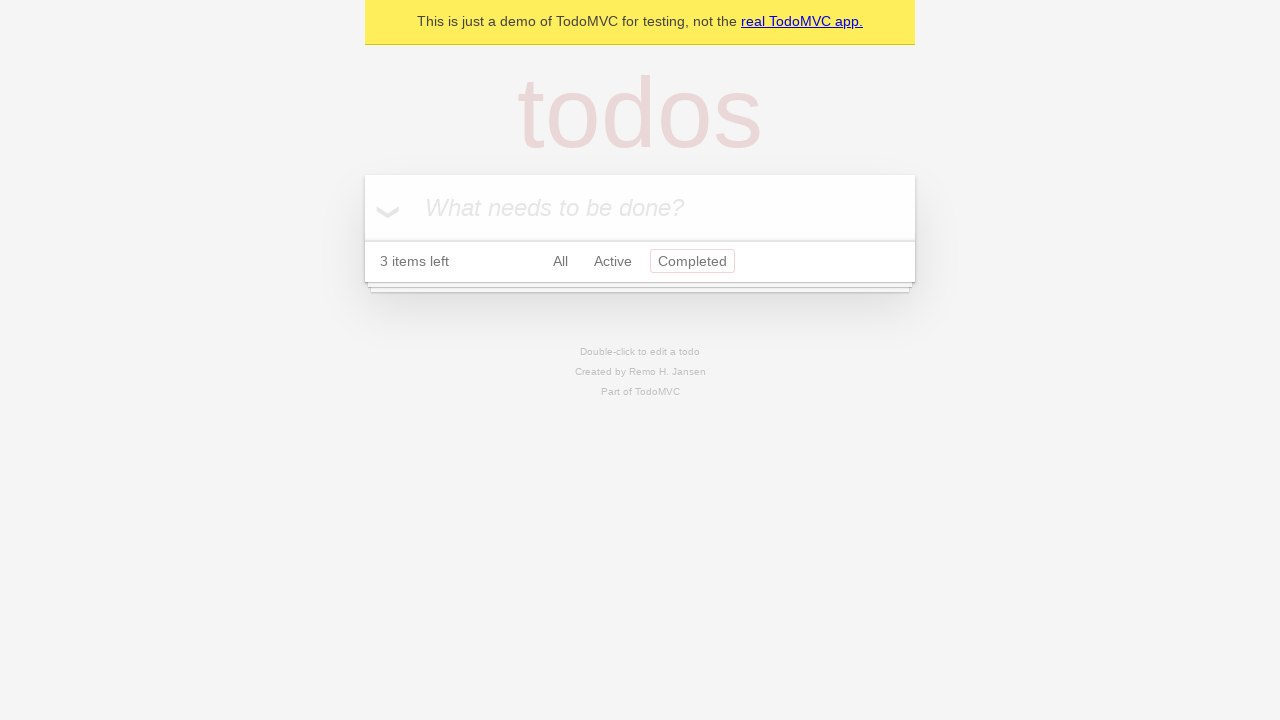

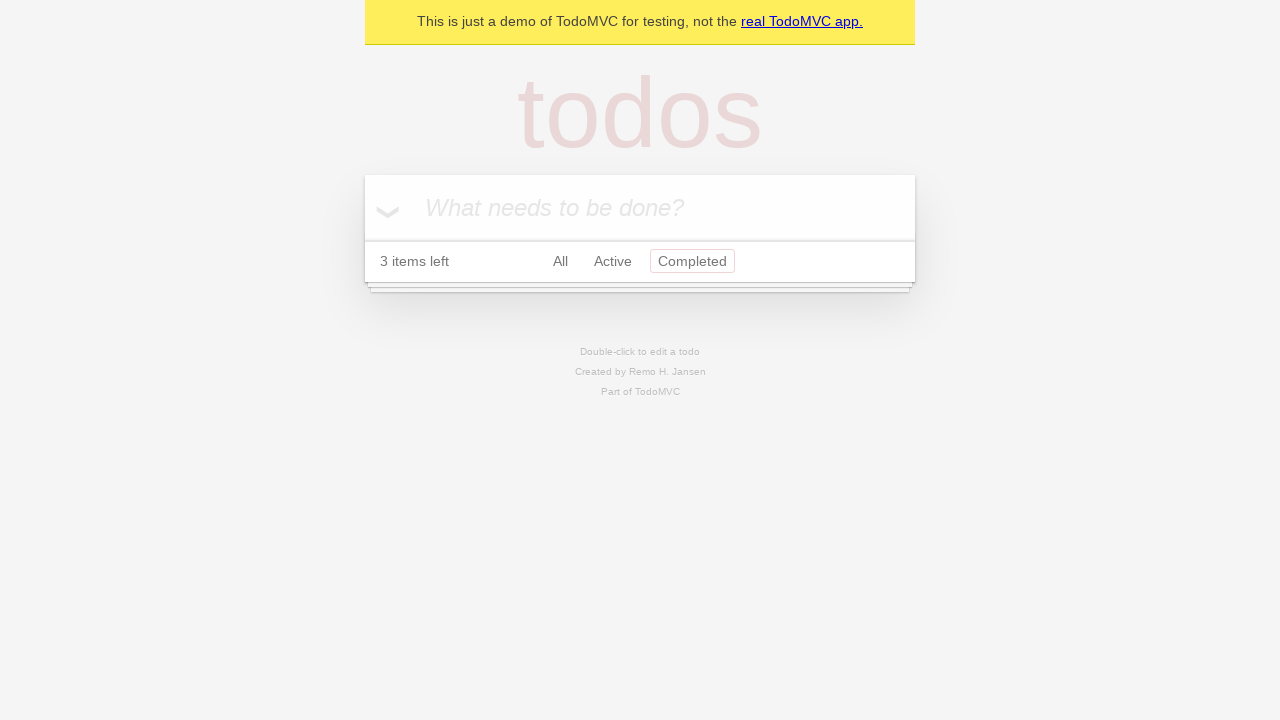